Tests a math puzzle page where the user reads two numbers, calculates their sum, selects the sum from a dropdown, and submits the form

Starting URL: http://suninjuly.github.io/selects2.html

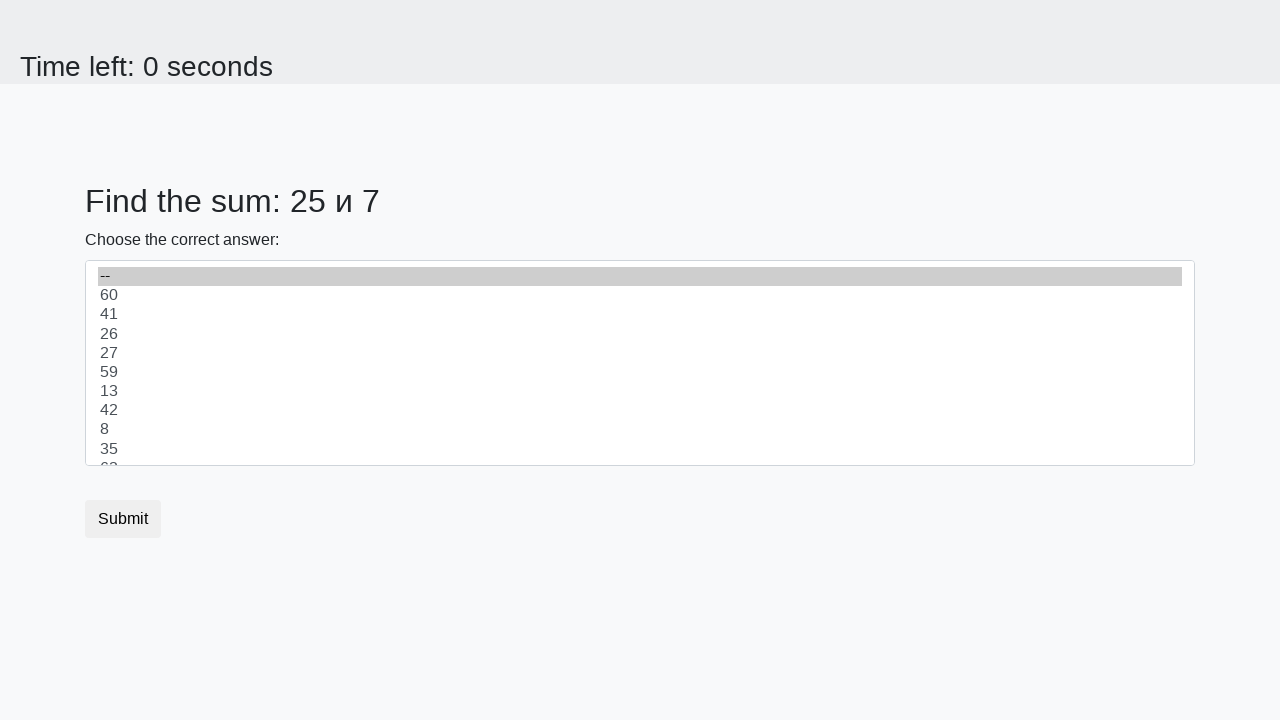

Read first number from page
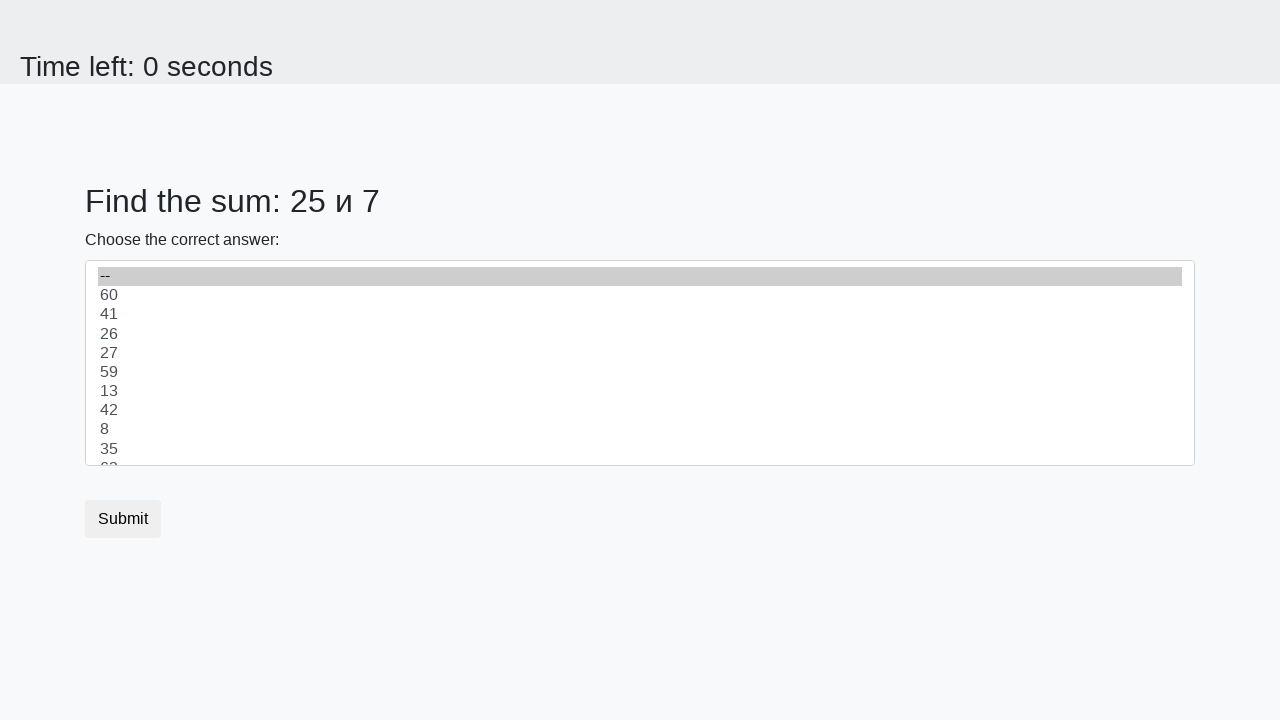

Read second number from page
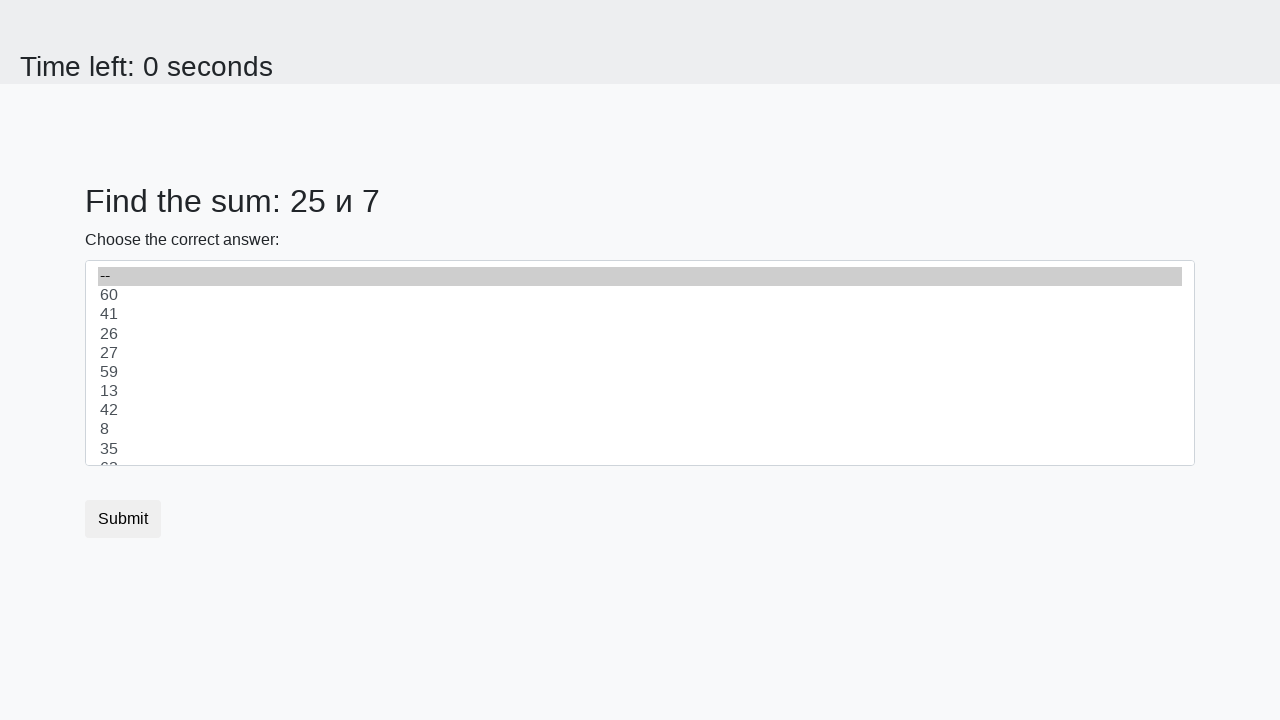

Calculated sum: 25 + 7 = 32
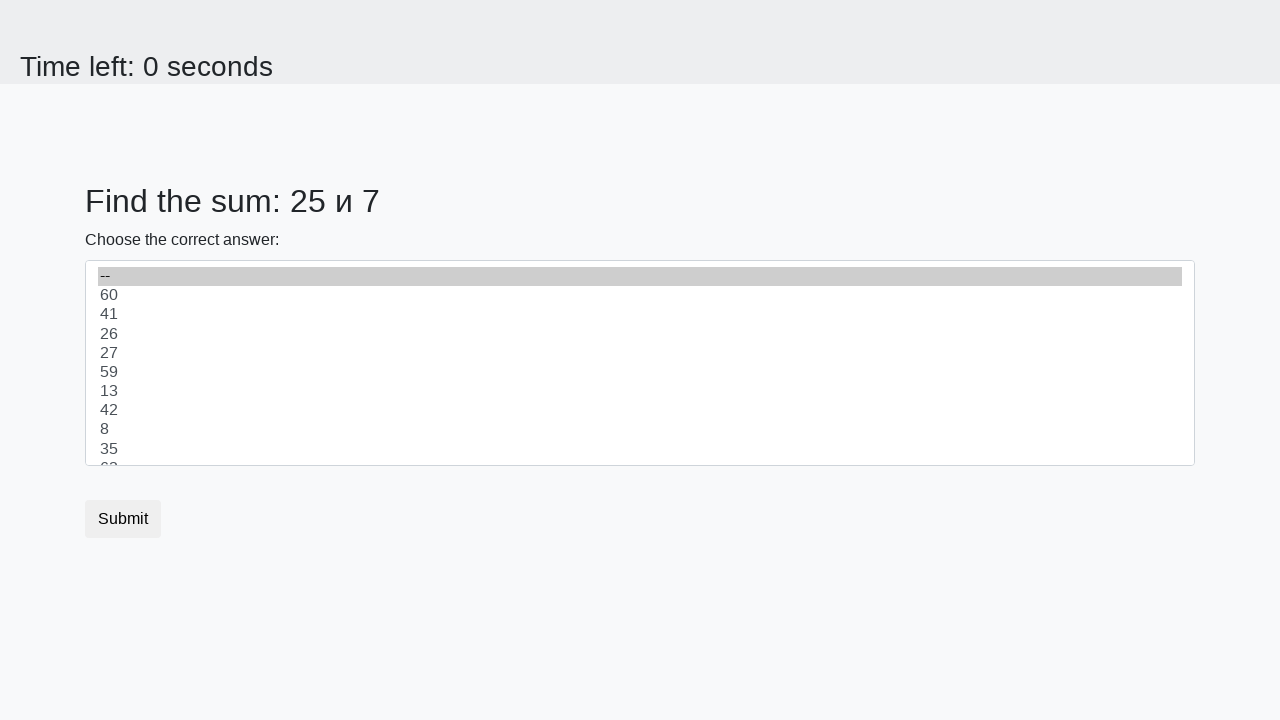

Selected sum value 32 from dropdown on #dropdown
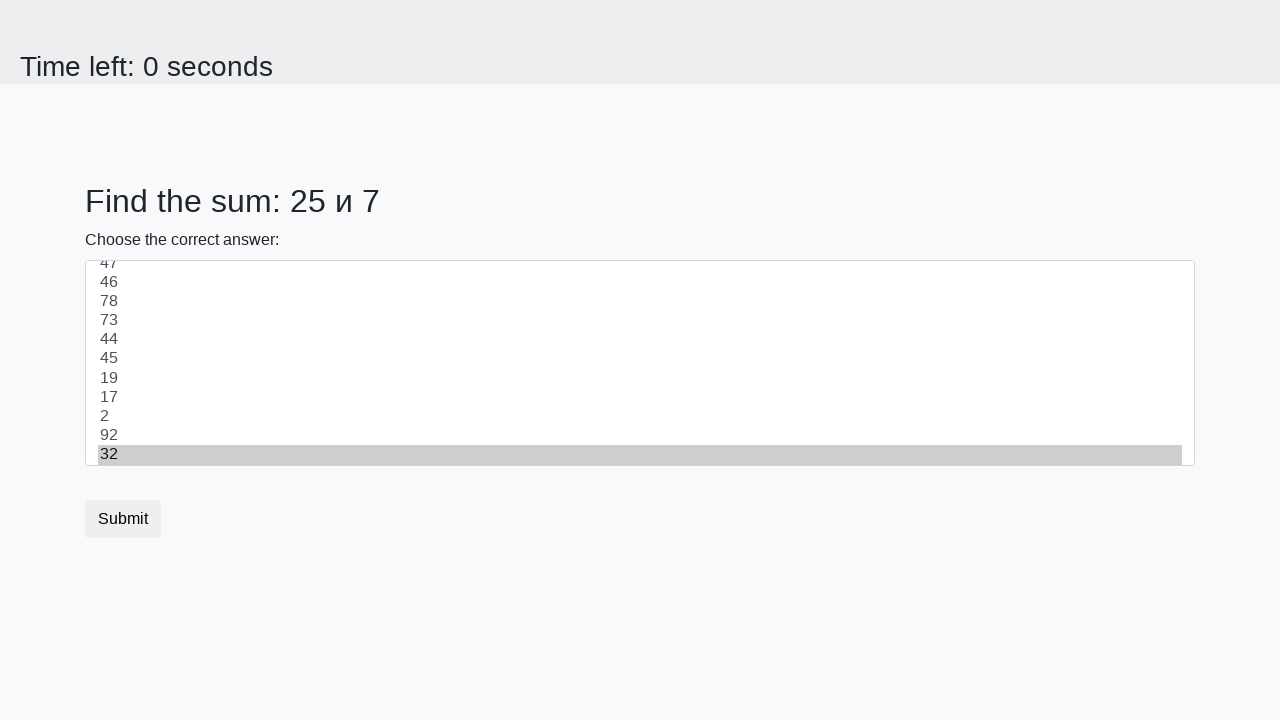

Clicked submit button to complete form at (123, 519) on button.btn
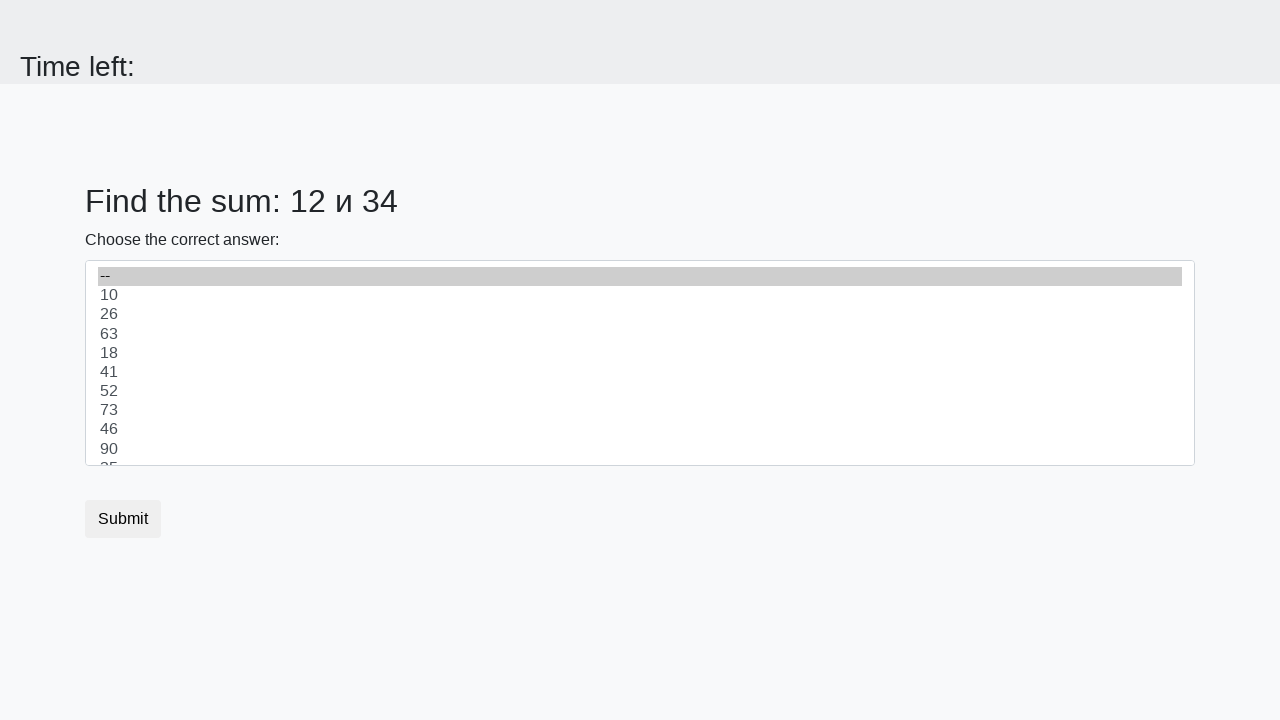

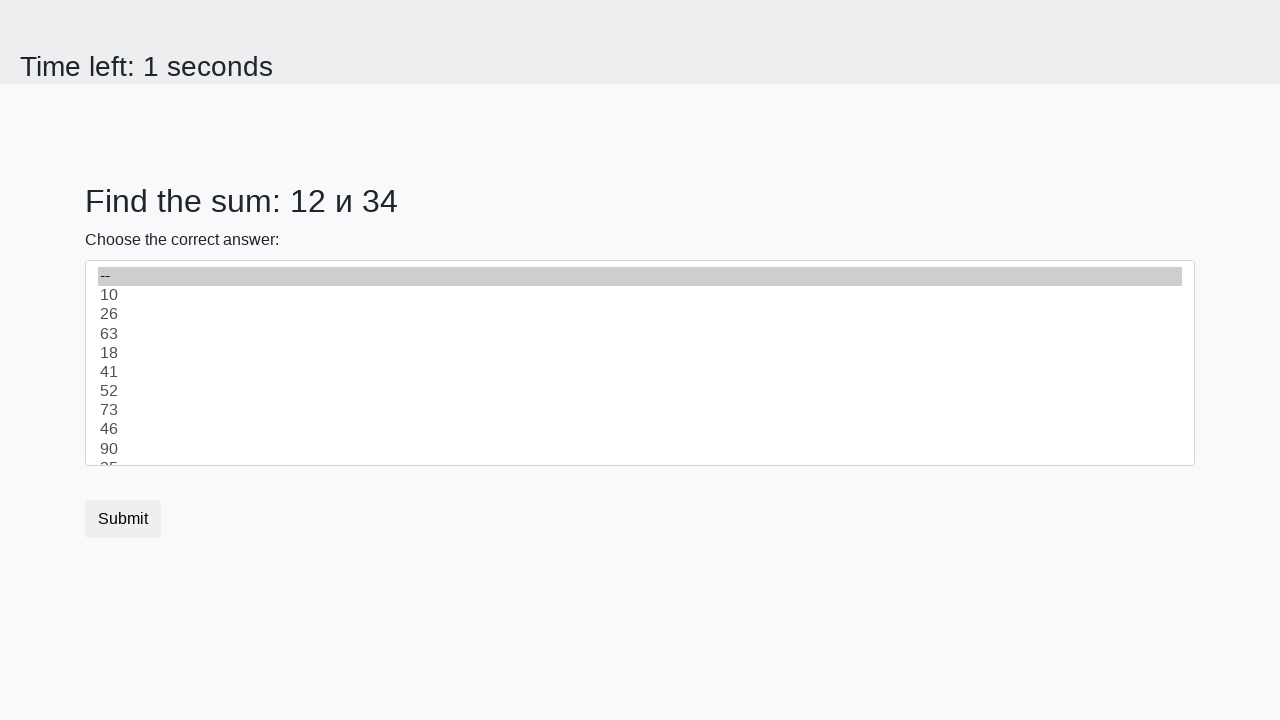